Tests various dropdown and checkbox interactions on a travel booking form, including selecting senior citizen discount, adding passengers, and enabling round trip options

Starting URL: https://rahulshettyacademy.com/dropdownsPractise/

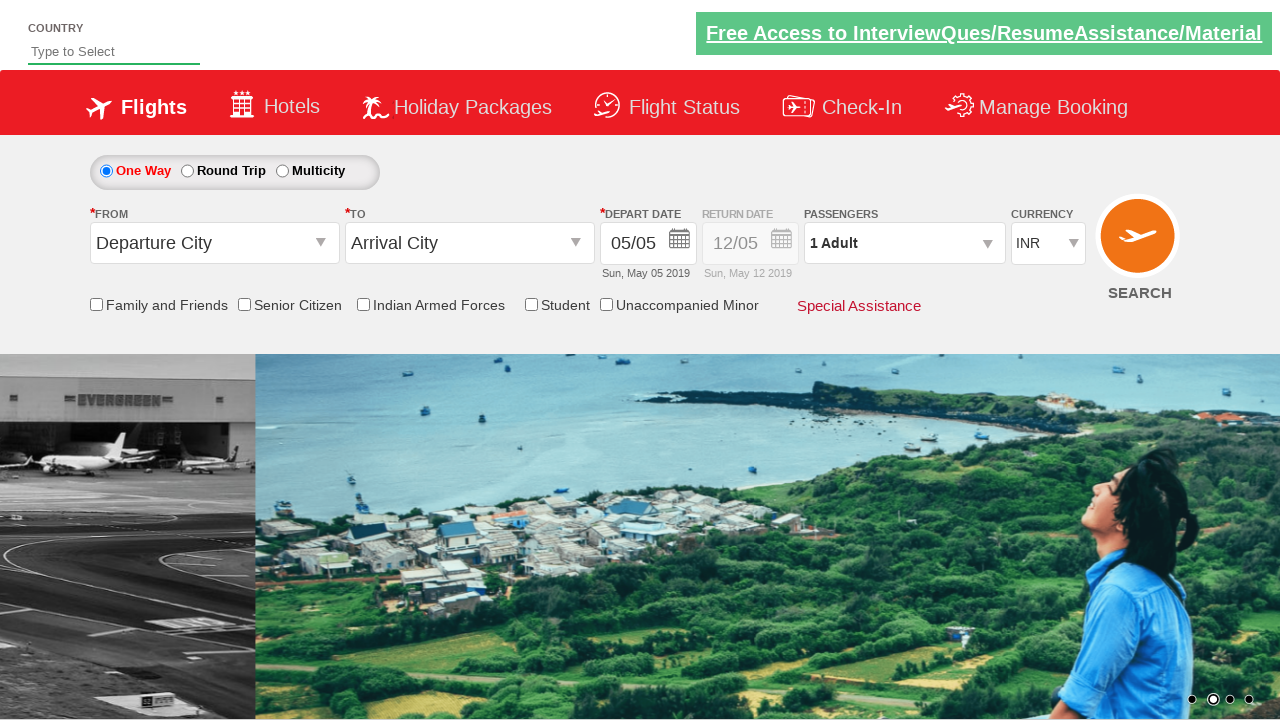

Selected Senior Citizen Discount checkbox at (244, 304) on input[id*='SeniorCitizenDiscount']
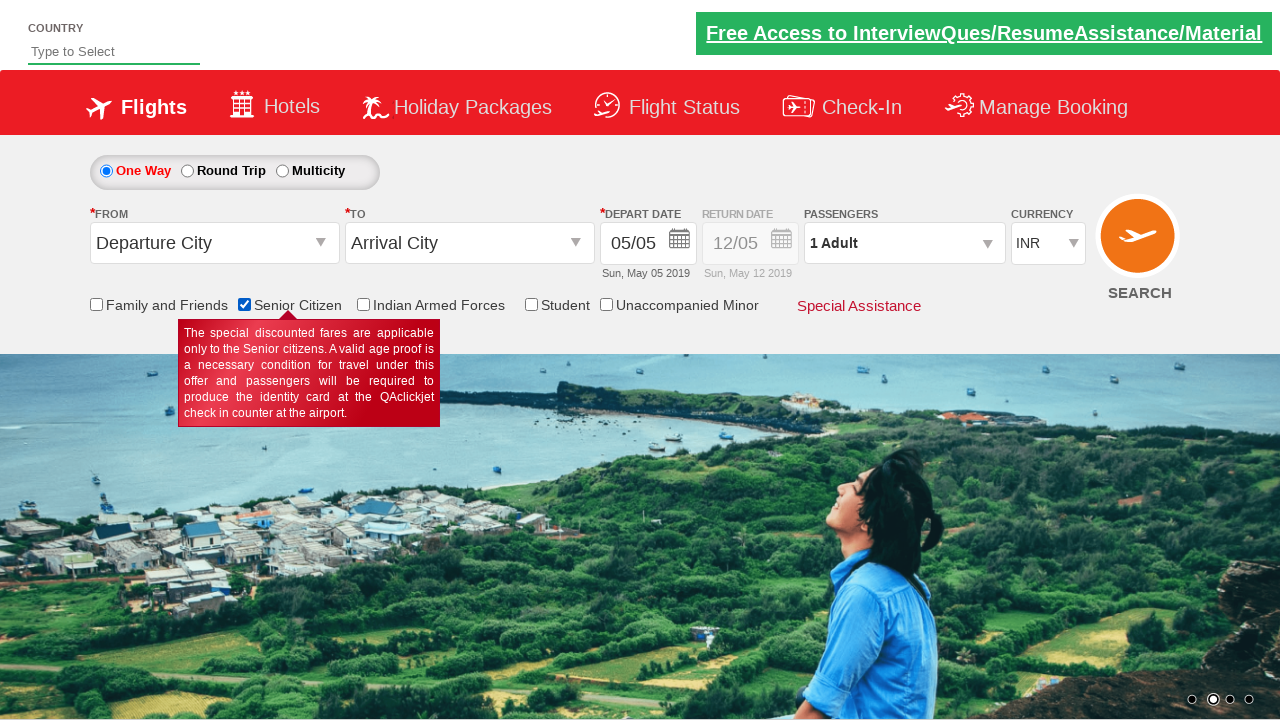

Opened passenger information dropdown at (904, 243) on #divpaxinfo
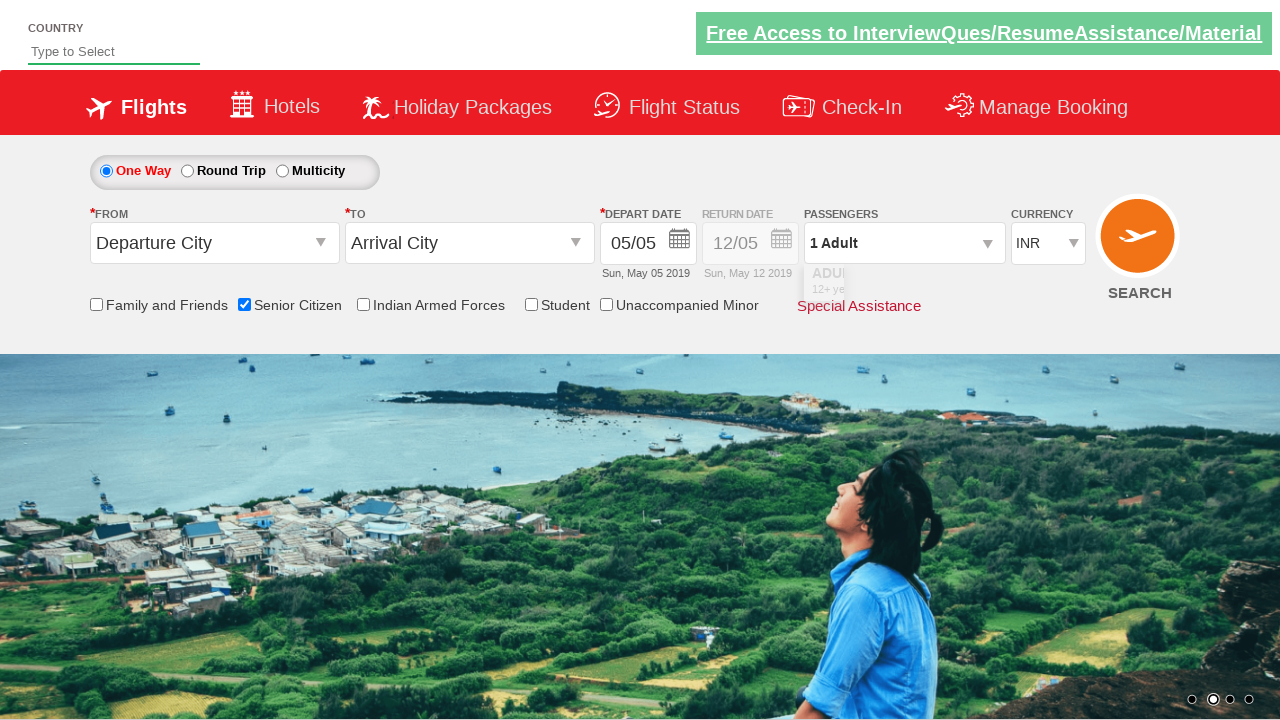

Clicked add adult button (iteration 1) at (982, 288) on #hrefIncAdt
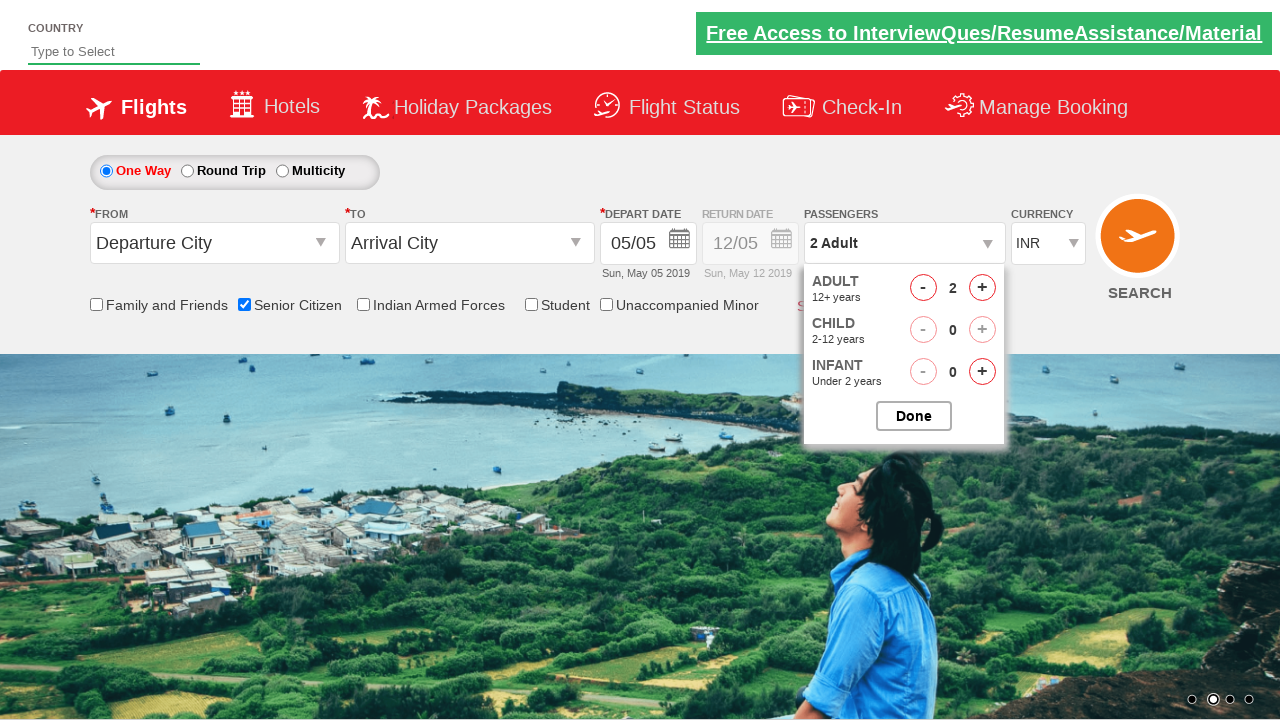

Clicked add adult button (iteration 2) at (982, 288) on #hrefIncAdt
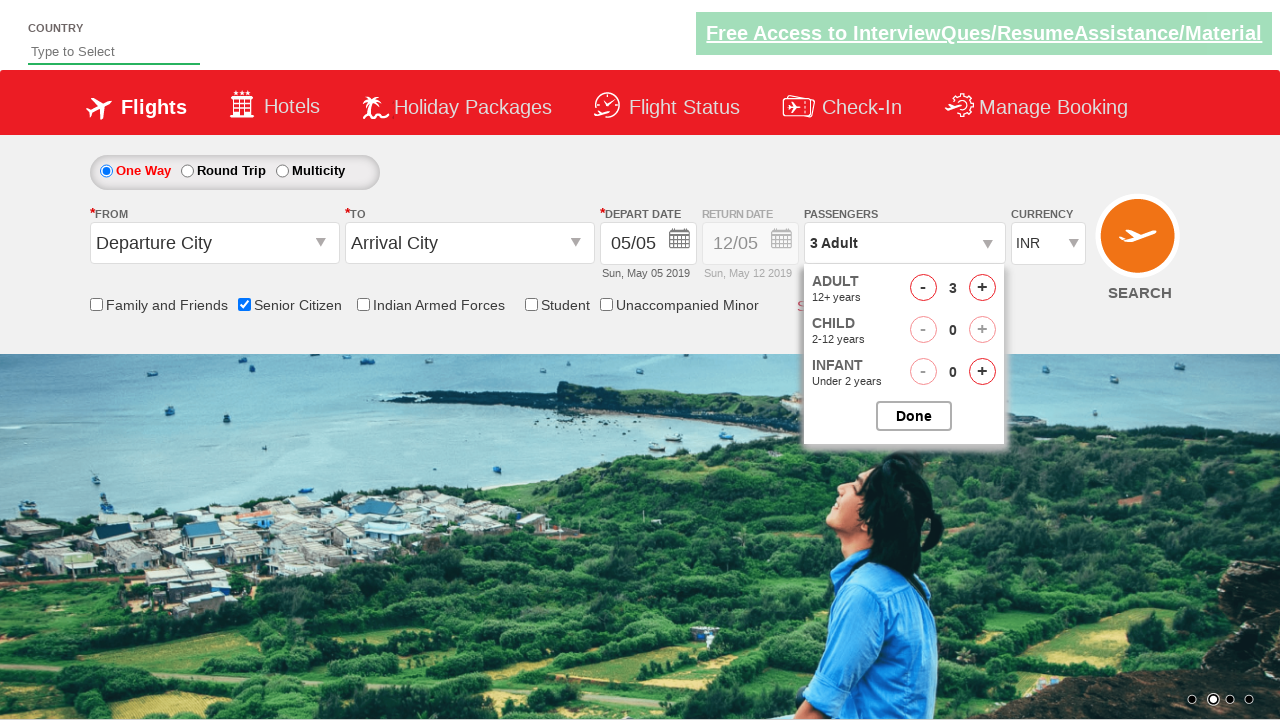

Clicked add adult button (iteration 3) at (982, 288) on #hrefIncAdt
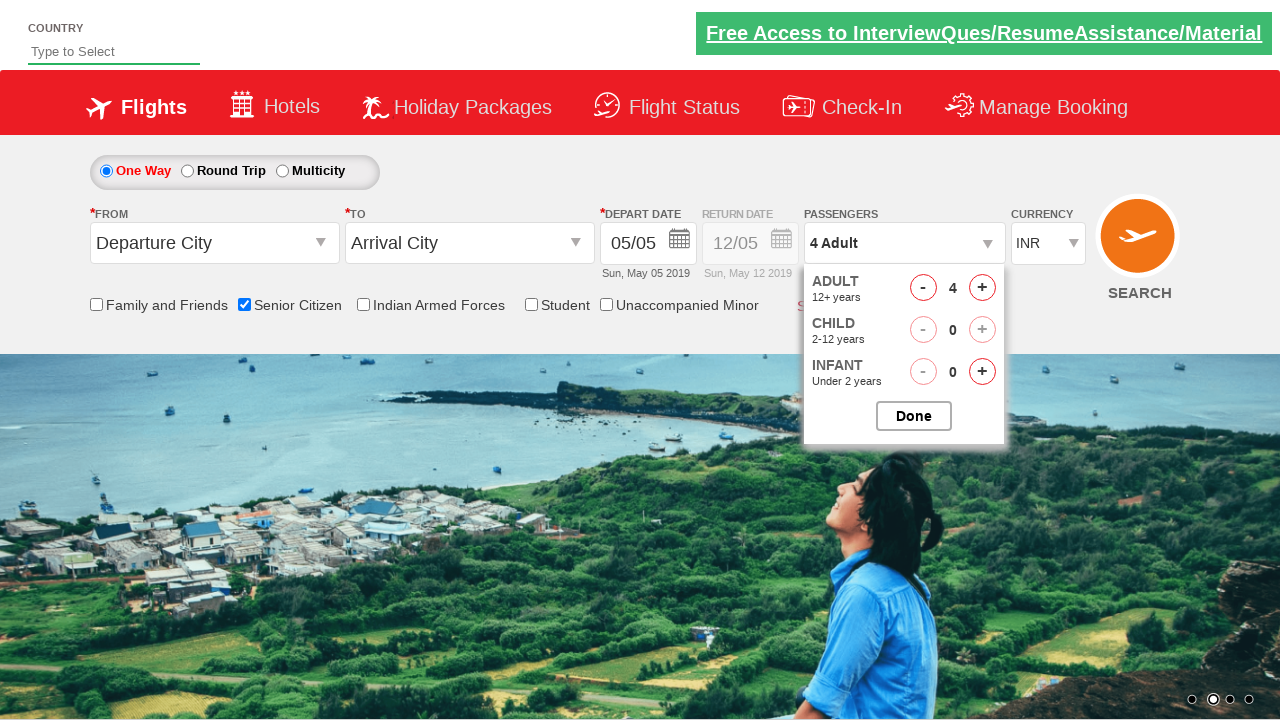

Clicked add adult button (iteration 4) at (982, 288) on #hrefIncAdt
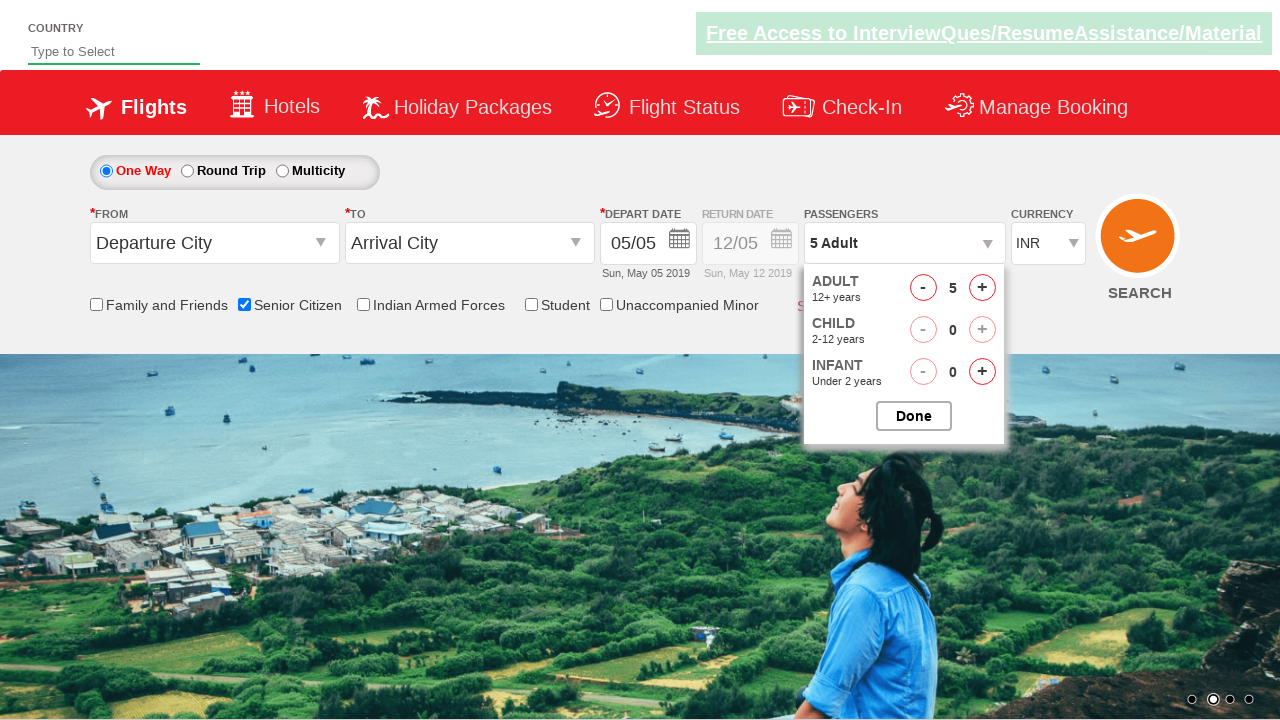

Clicked Done button to close passenger selection at (914, 416) on #btnclosepaxoption
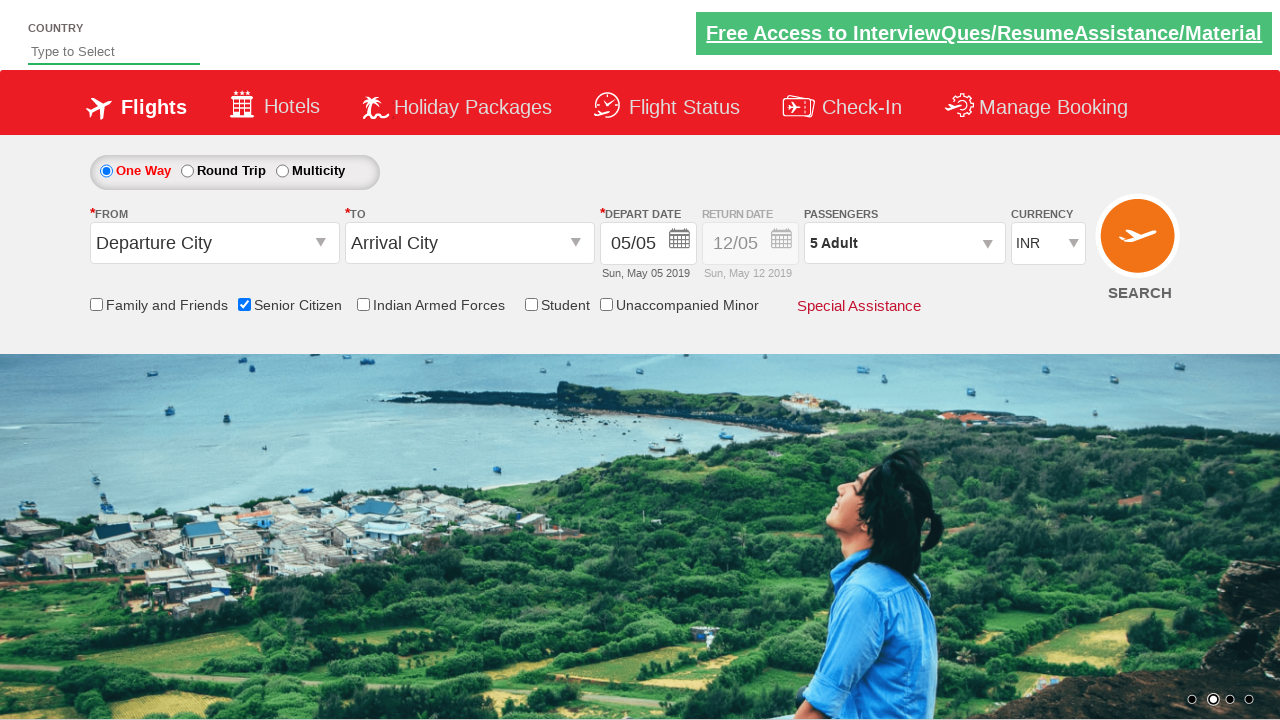

Selected Round Trip radio button at (187, 171) on #ctl00_mainContent_rbtnl_Trip_1
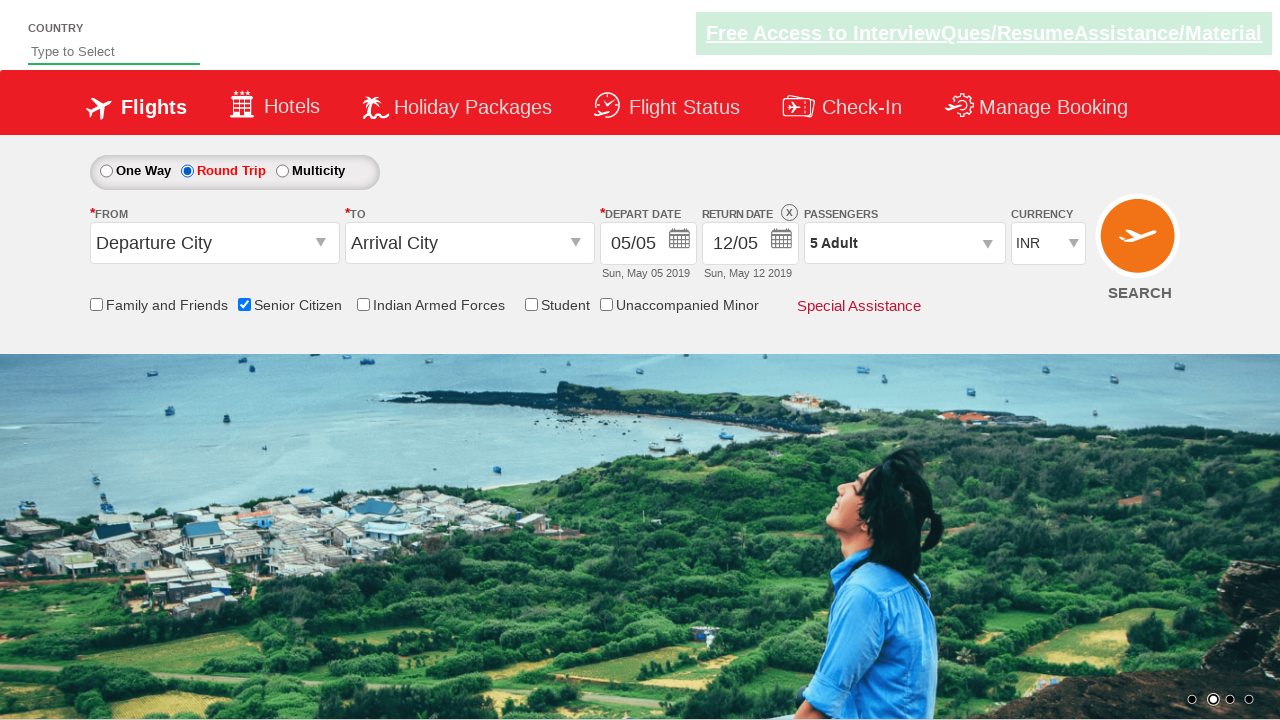

Verified second calendar is enabled via style attribute
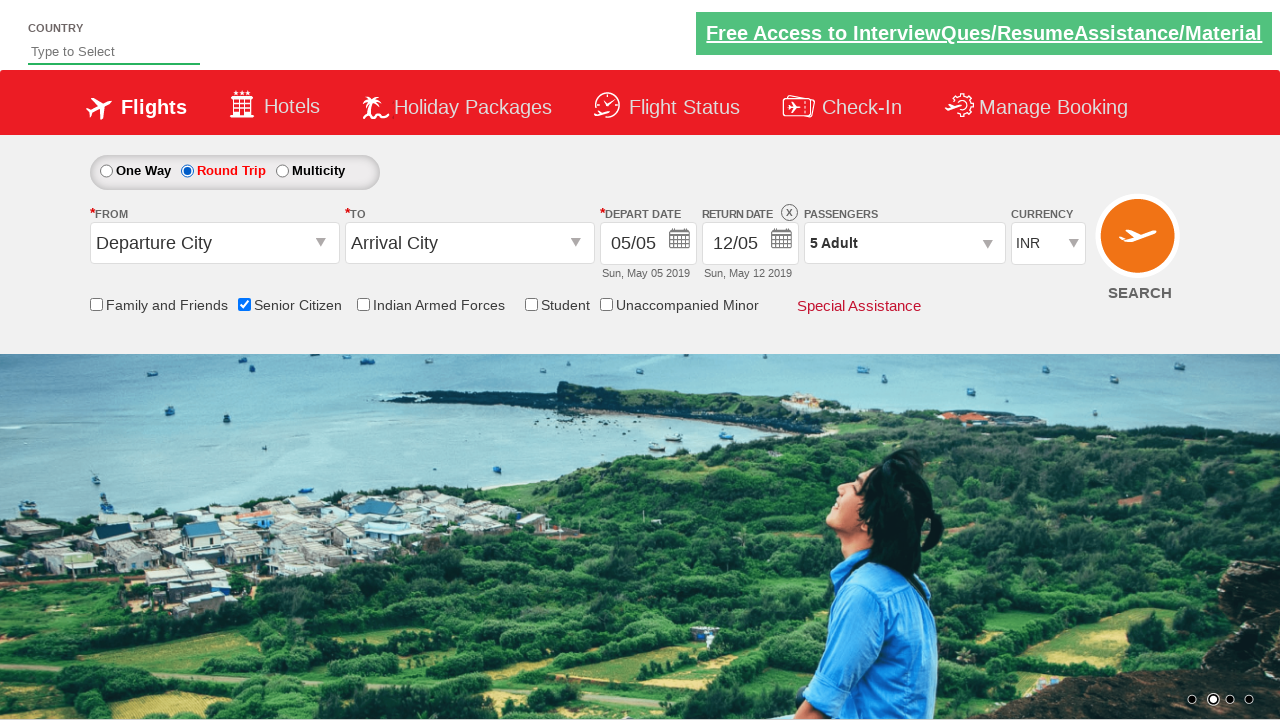

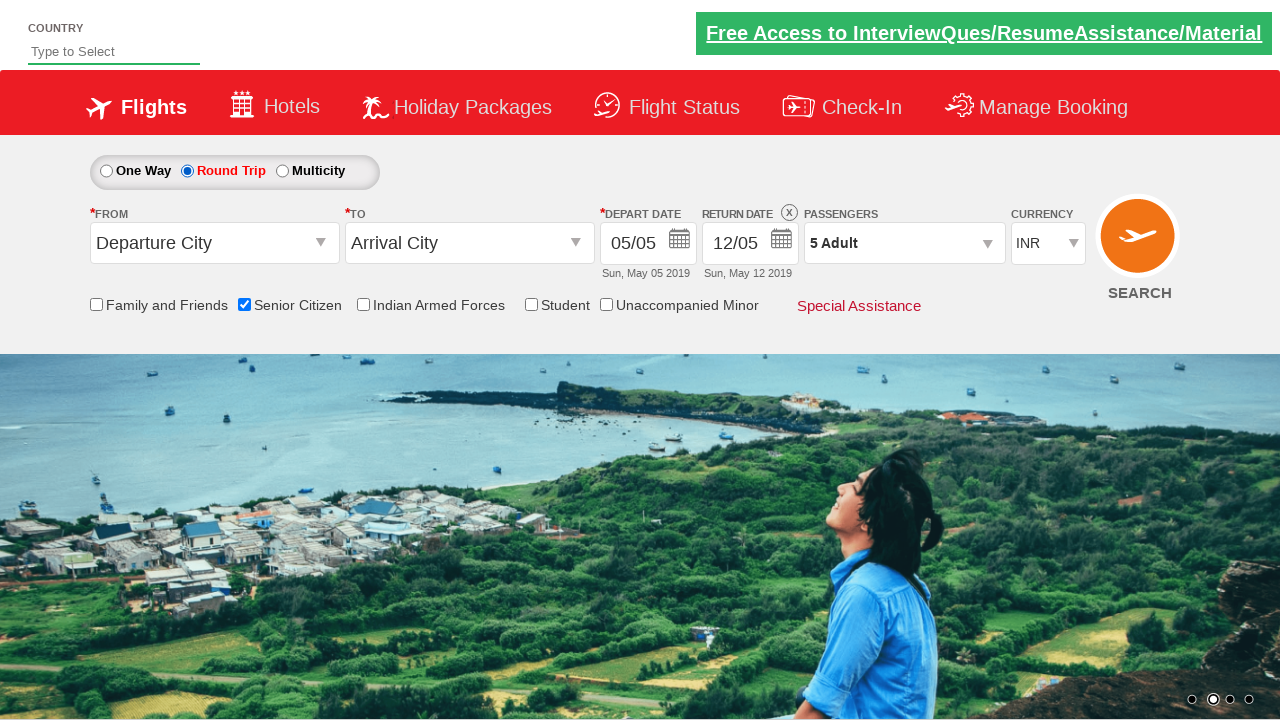